Tests checkbox functionality by clicking a single checkbox, unchecking it, then selecting a specific checkbox from a group of multiple checkboxes

Starting URL: https://syntaxprojects.com/basic-checkbox-demo.php

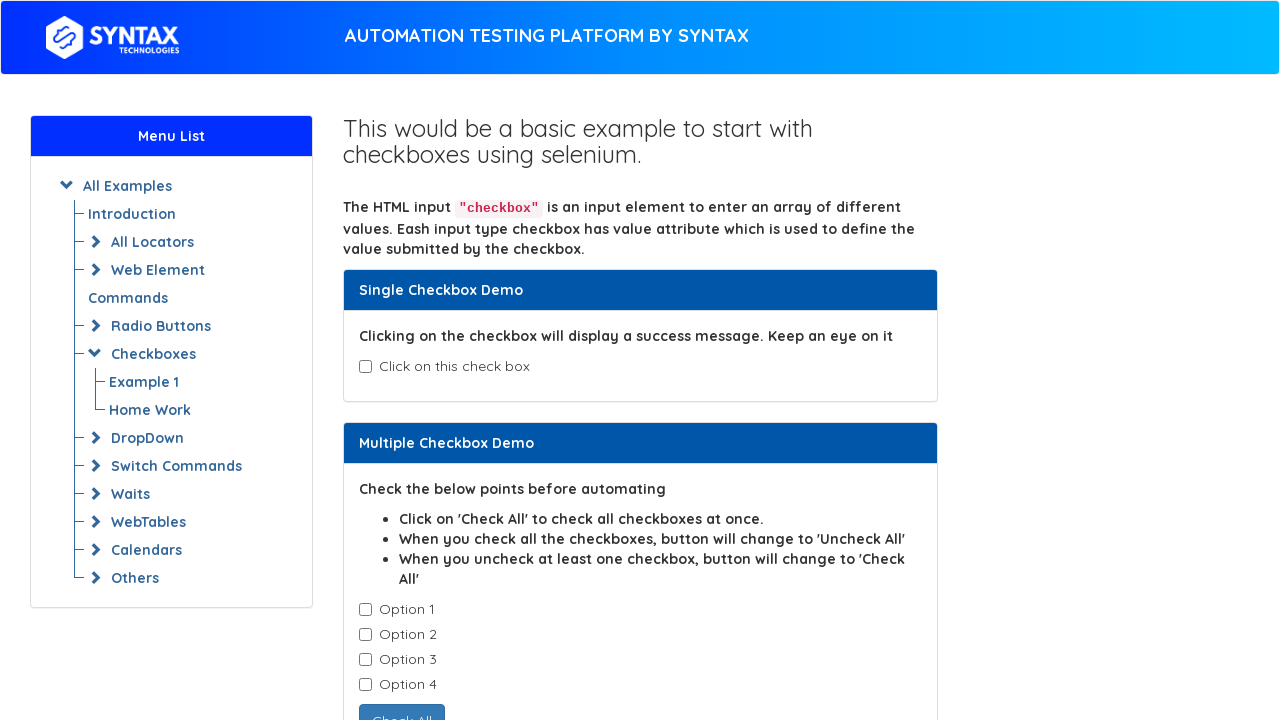

Clicked the single checkbox (isAgeSelected) to check it at (365, 367) on input#isAgeSelected
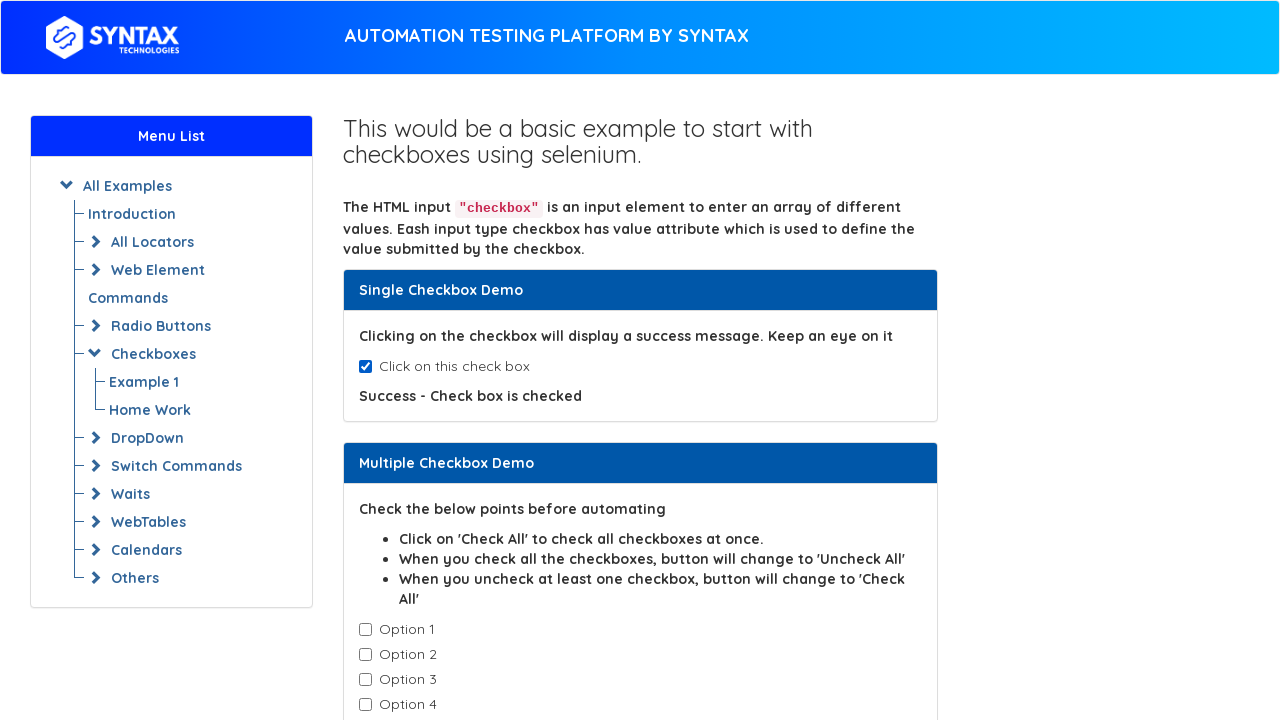

Clicked the checkbox again to uncheck it at (365, 367) on input#isAgeSelected
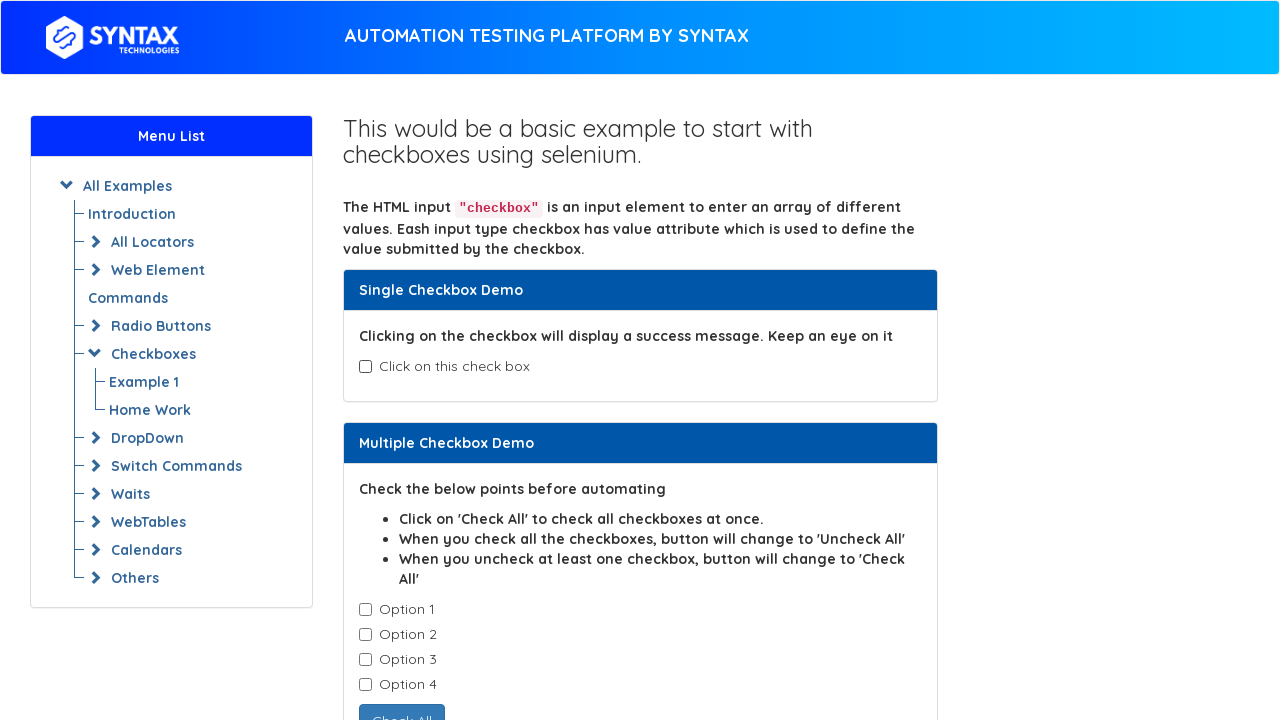

Located all checkboxes with class 'cb1-element'
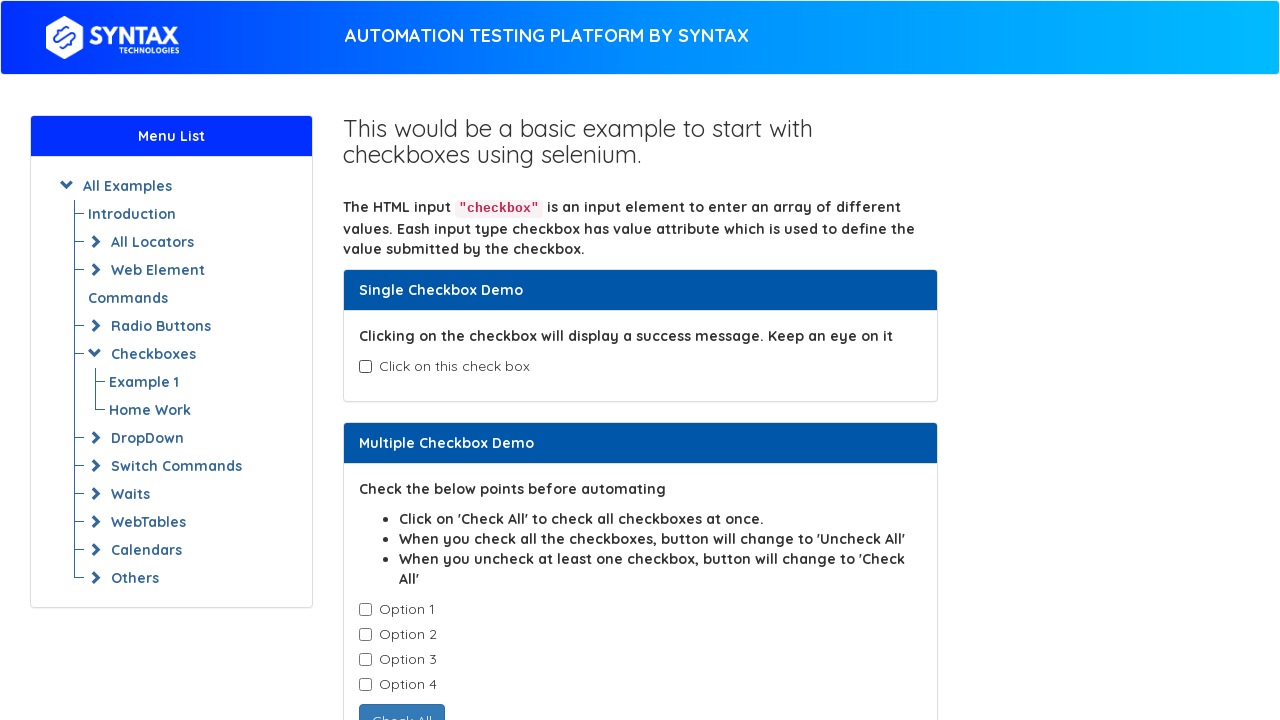

Found and clicked checkbox with value containing 'Option-3' at (365, 660) on input.cb1-element >> nth=2
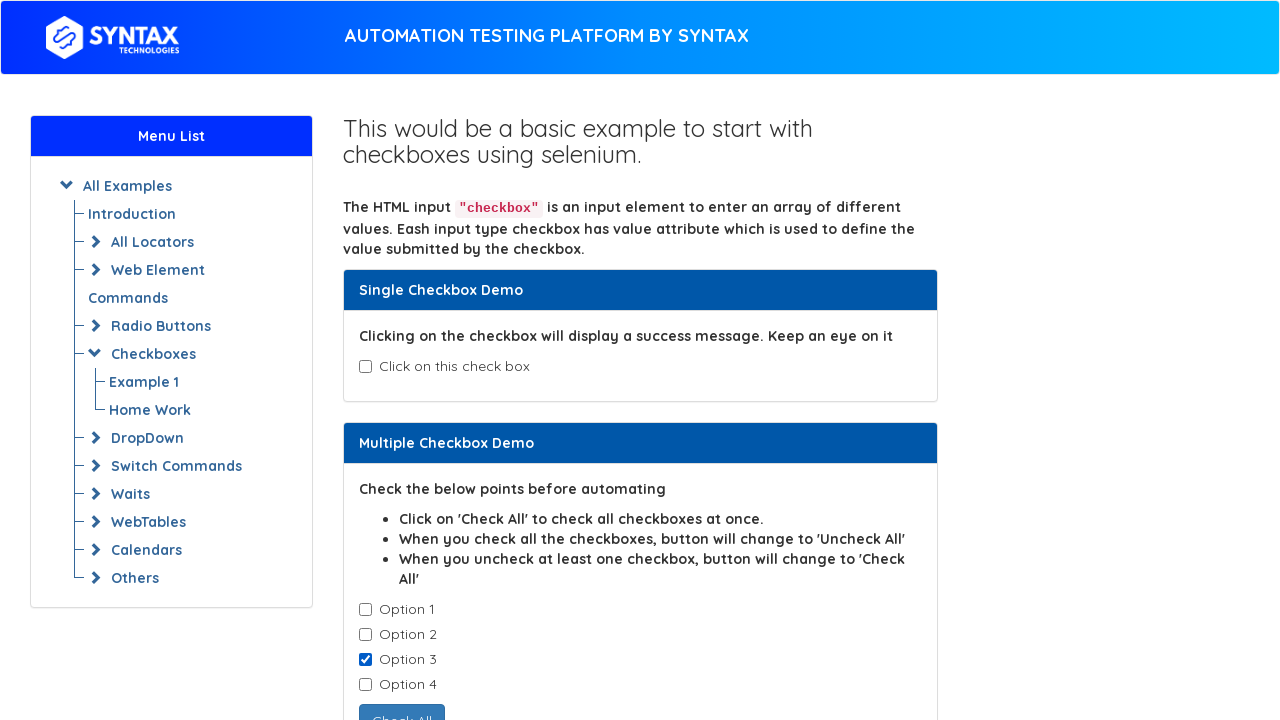

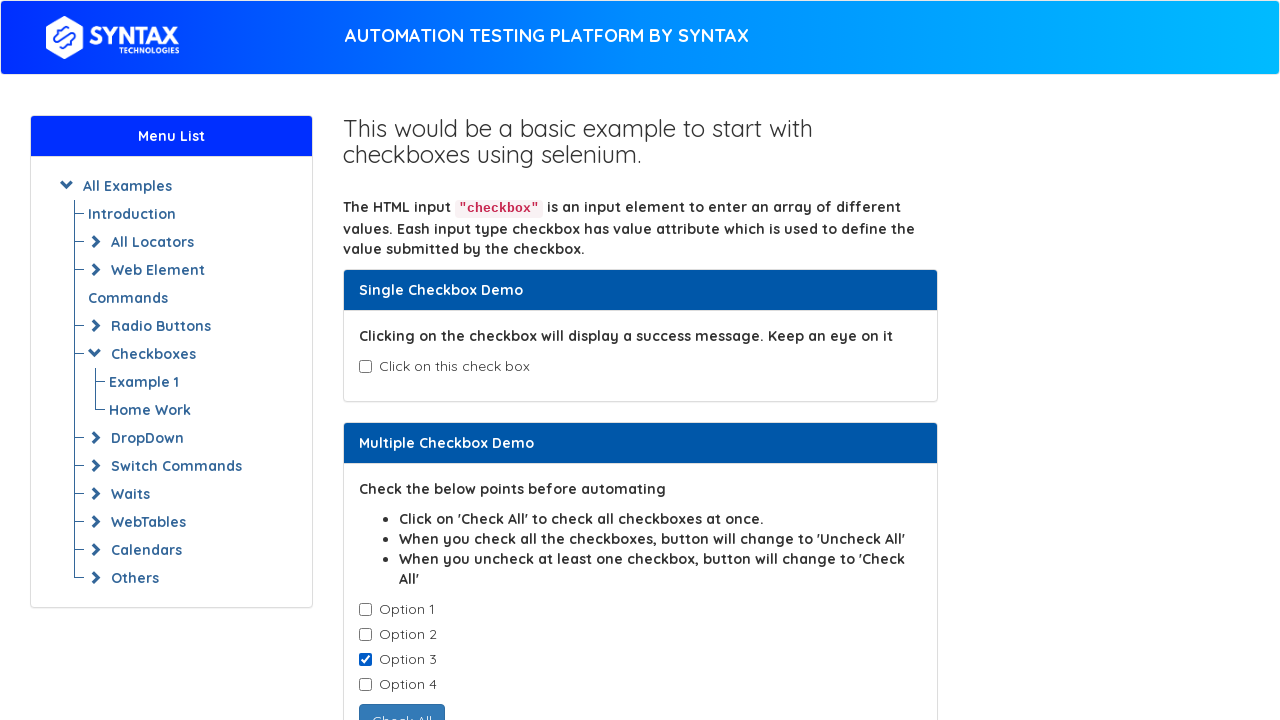